Tests the default state of the ABC page after navigating to Browse Languages, verifying that letter 'A' is selected by default with languages starting with A displayed

Starting URL: https://www.99-bottles-of-beer.net/

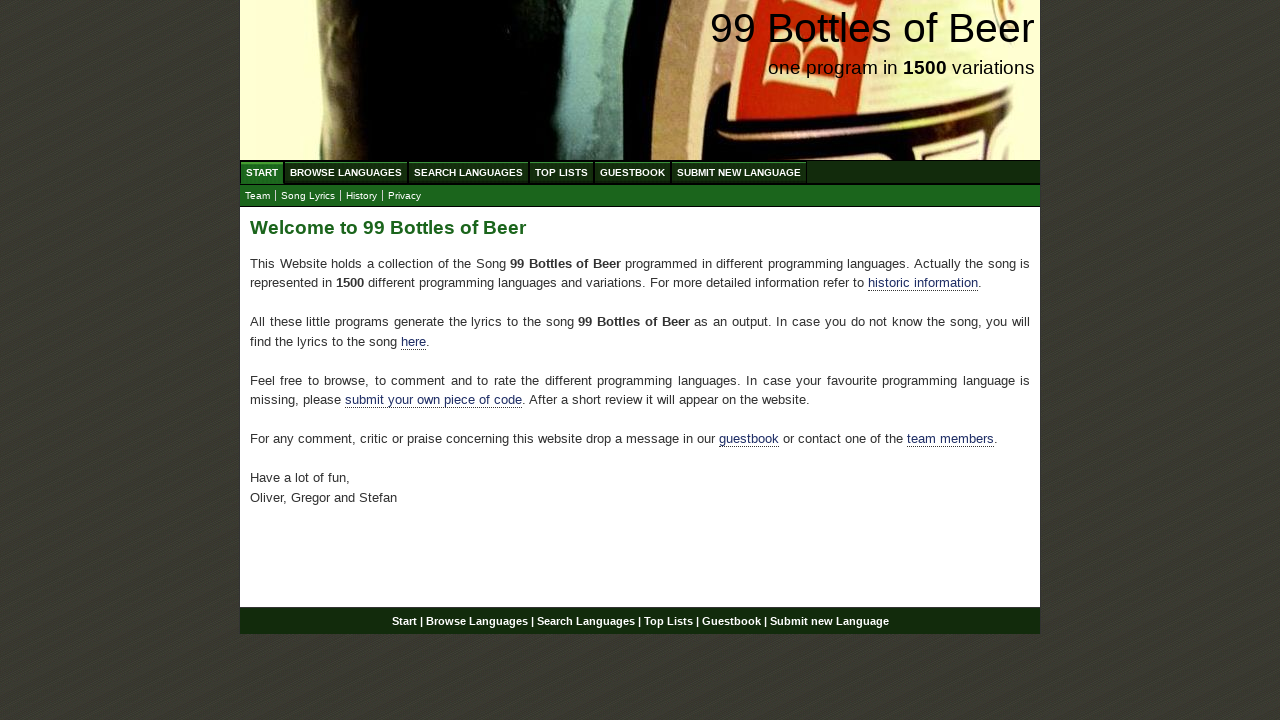

Clicked on Browse Languages menu to navigate to ABC page at (346, 172) on xpath=//div[@id='navigation']/ul//a[@href='/abc.html']
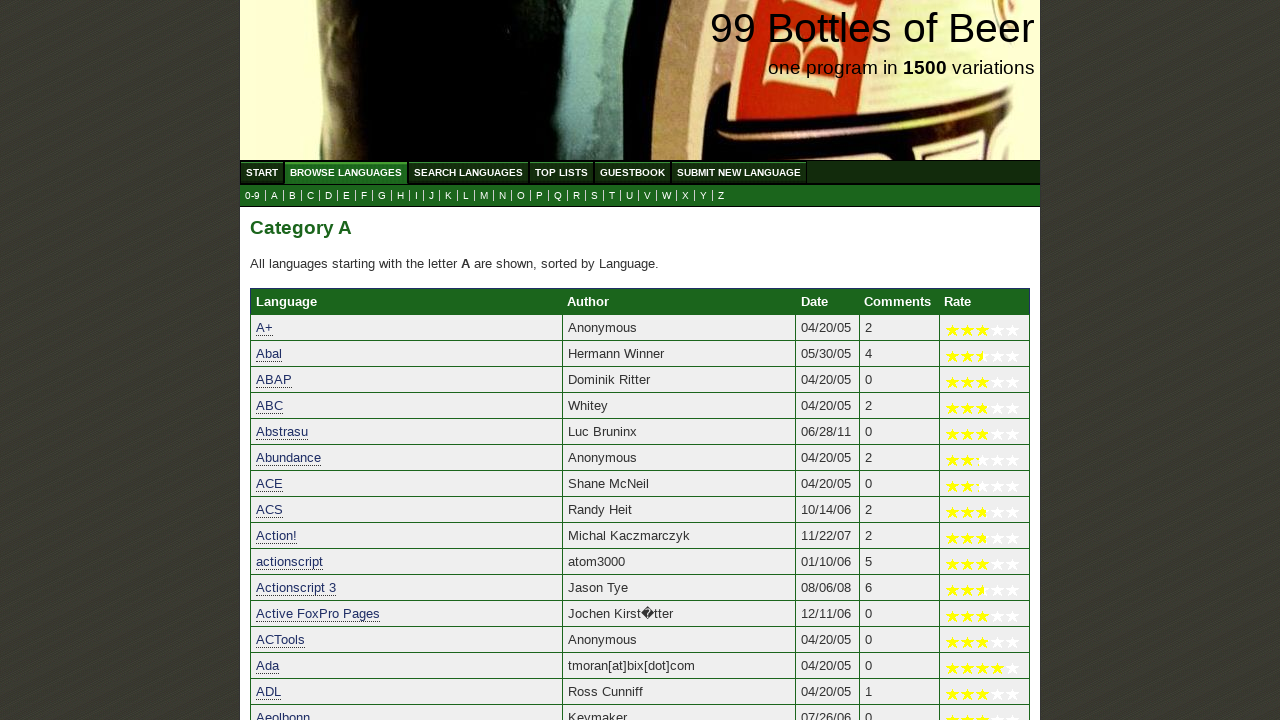

Category A heading loaded, confirming letter A is selected by default
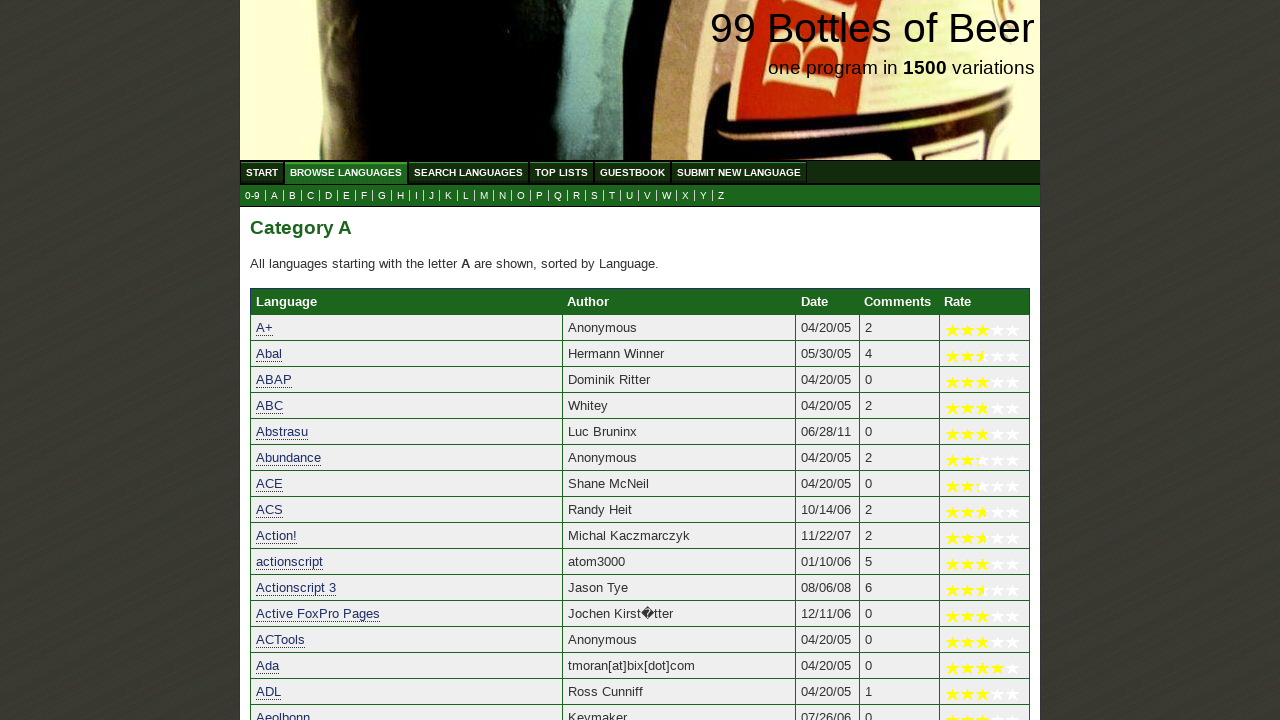

Language list for category A loaded, displaying languages starting with letter A
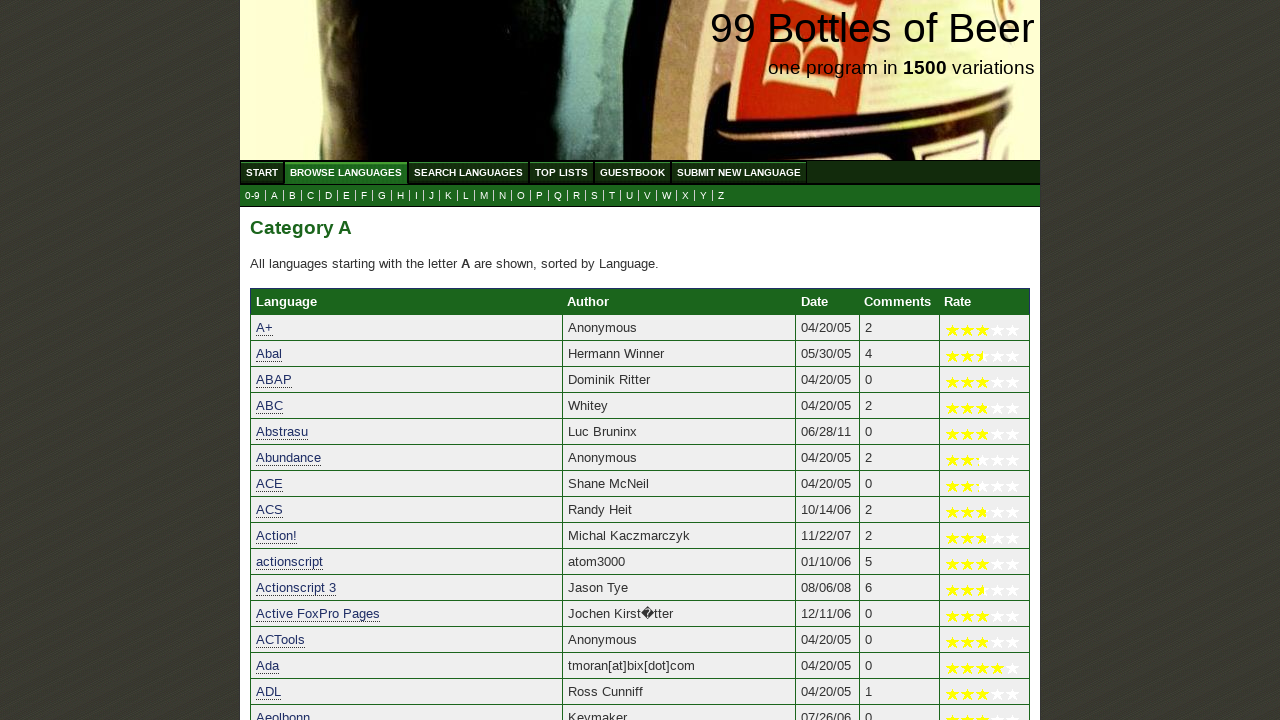

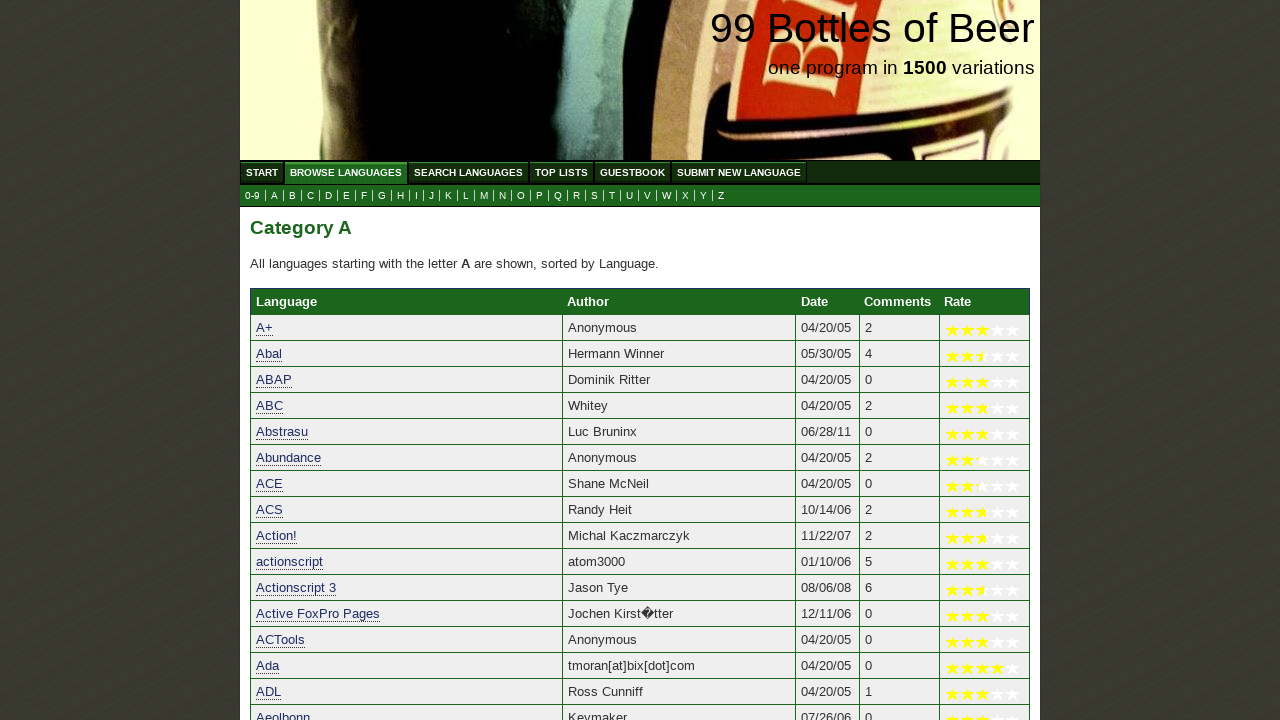